Navigates to OpenCart registration page and verifies the presence of a mandatory field indicator by checking the CSS ::before pseudo-element content on the firstname label.

Starting URL: https://naveenautomationlabs.com/opencart/index.php?route=account/register

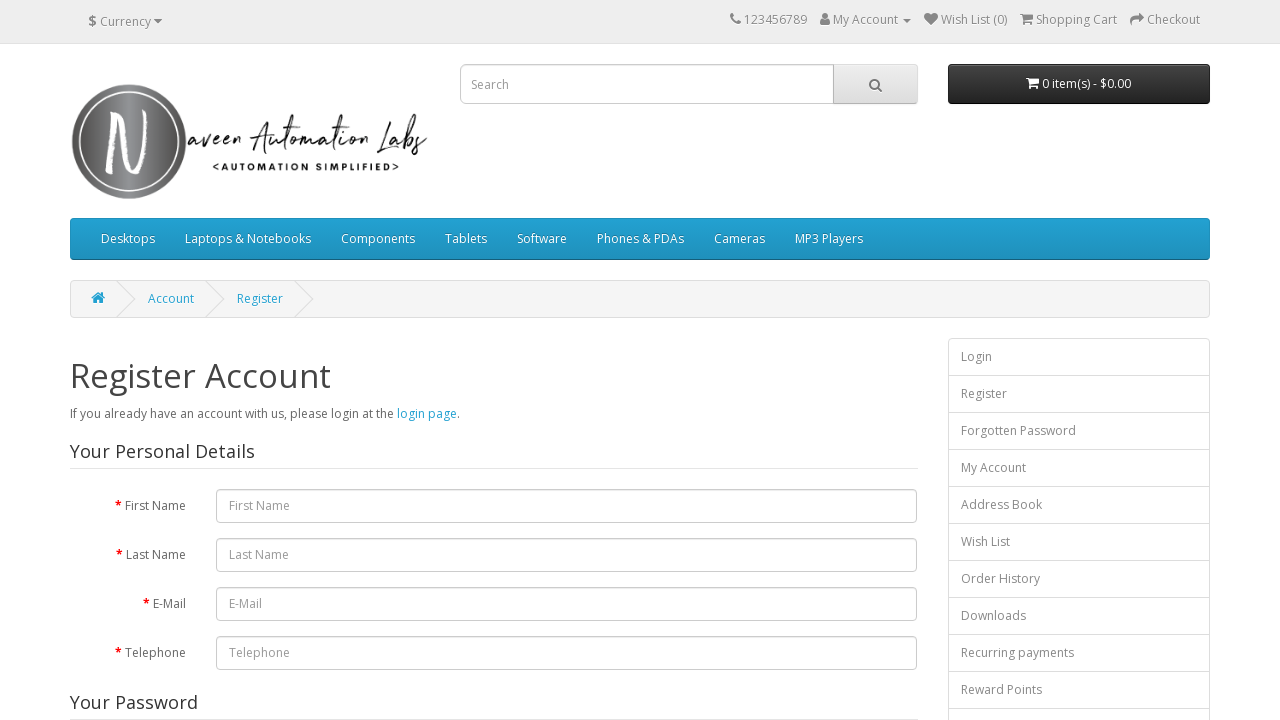

Set viewport size to 1920x1080
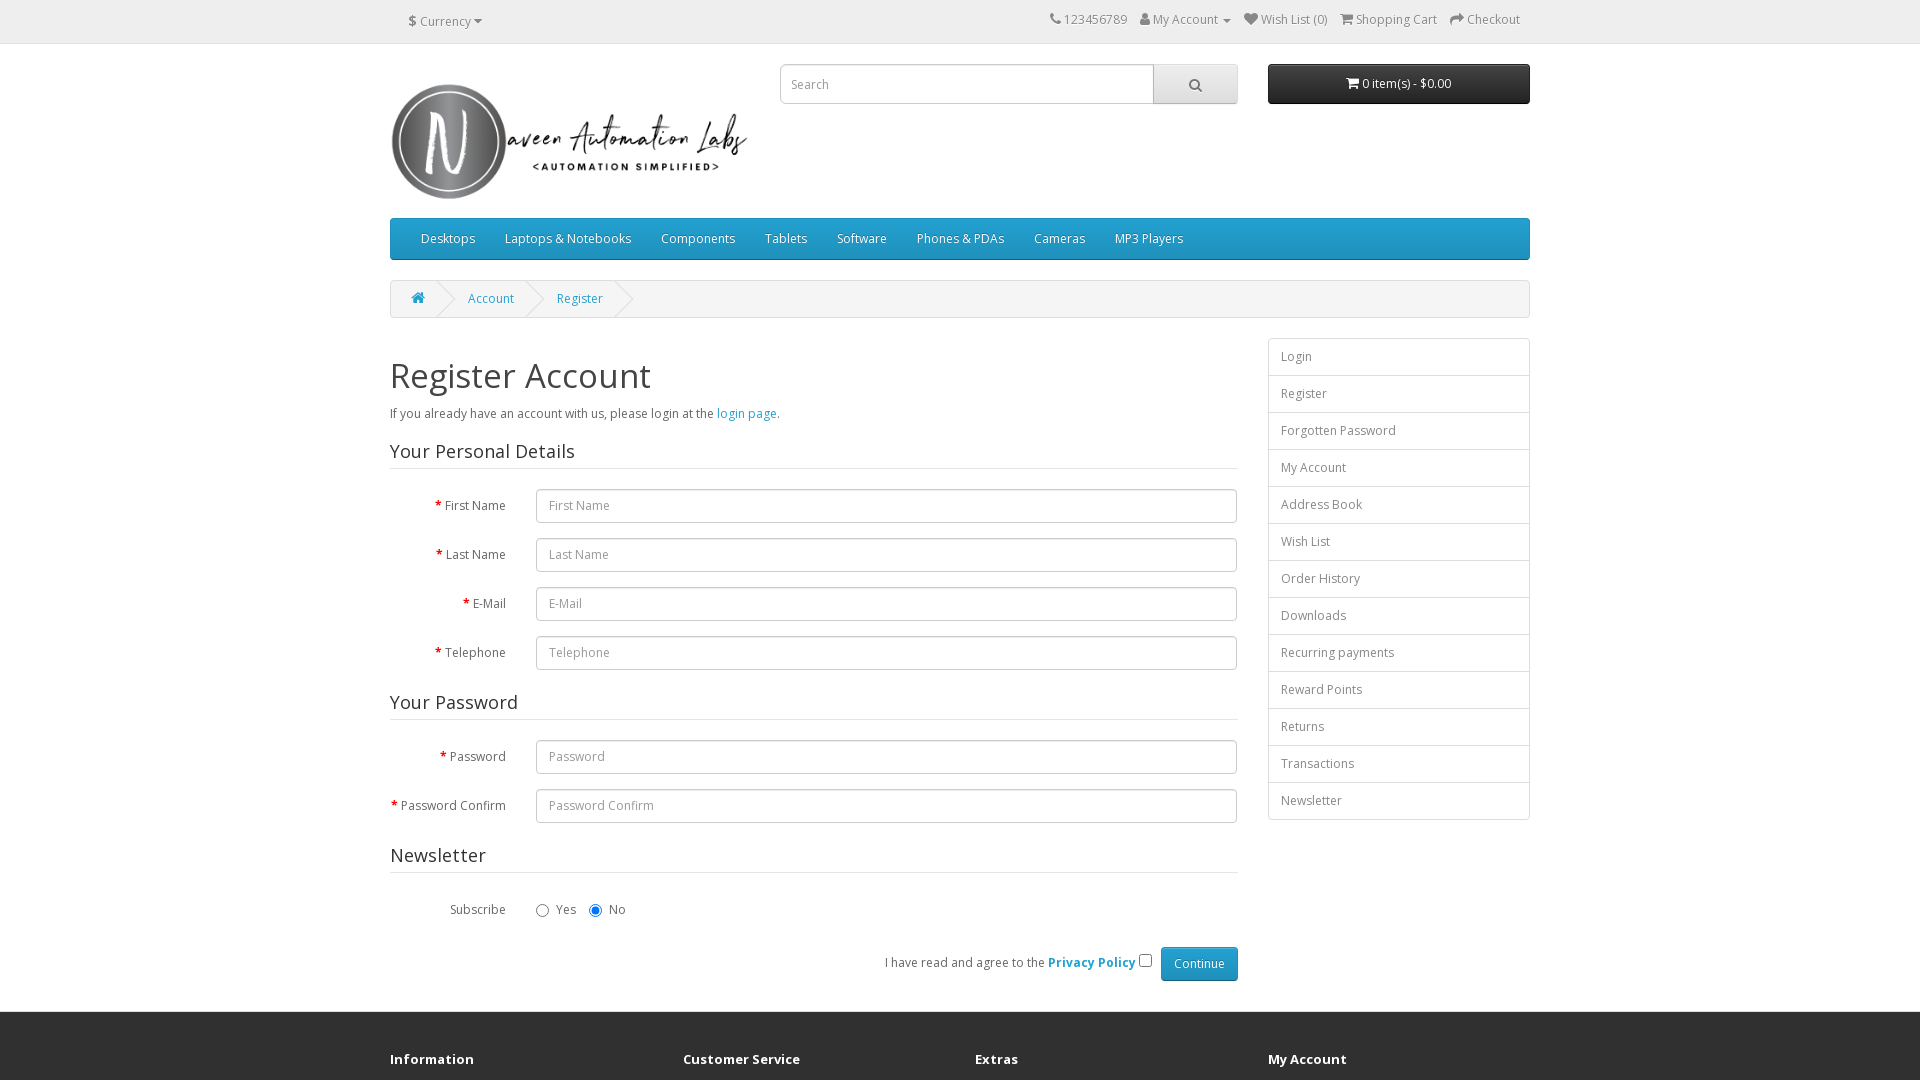

Firstname label loaded on registration page
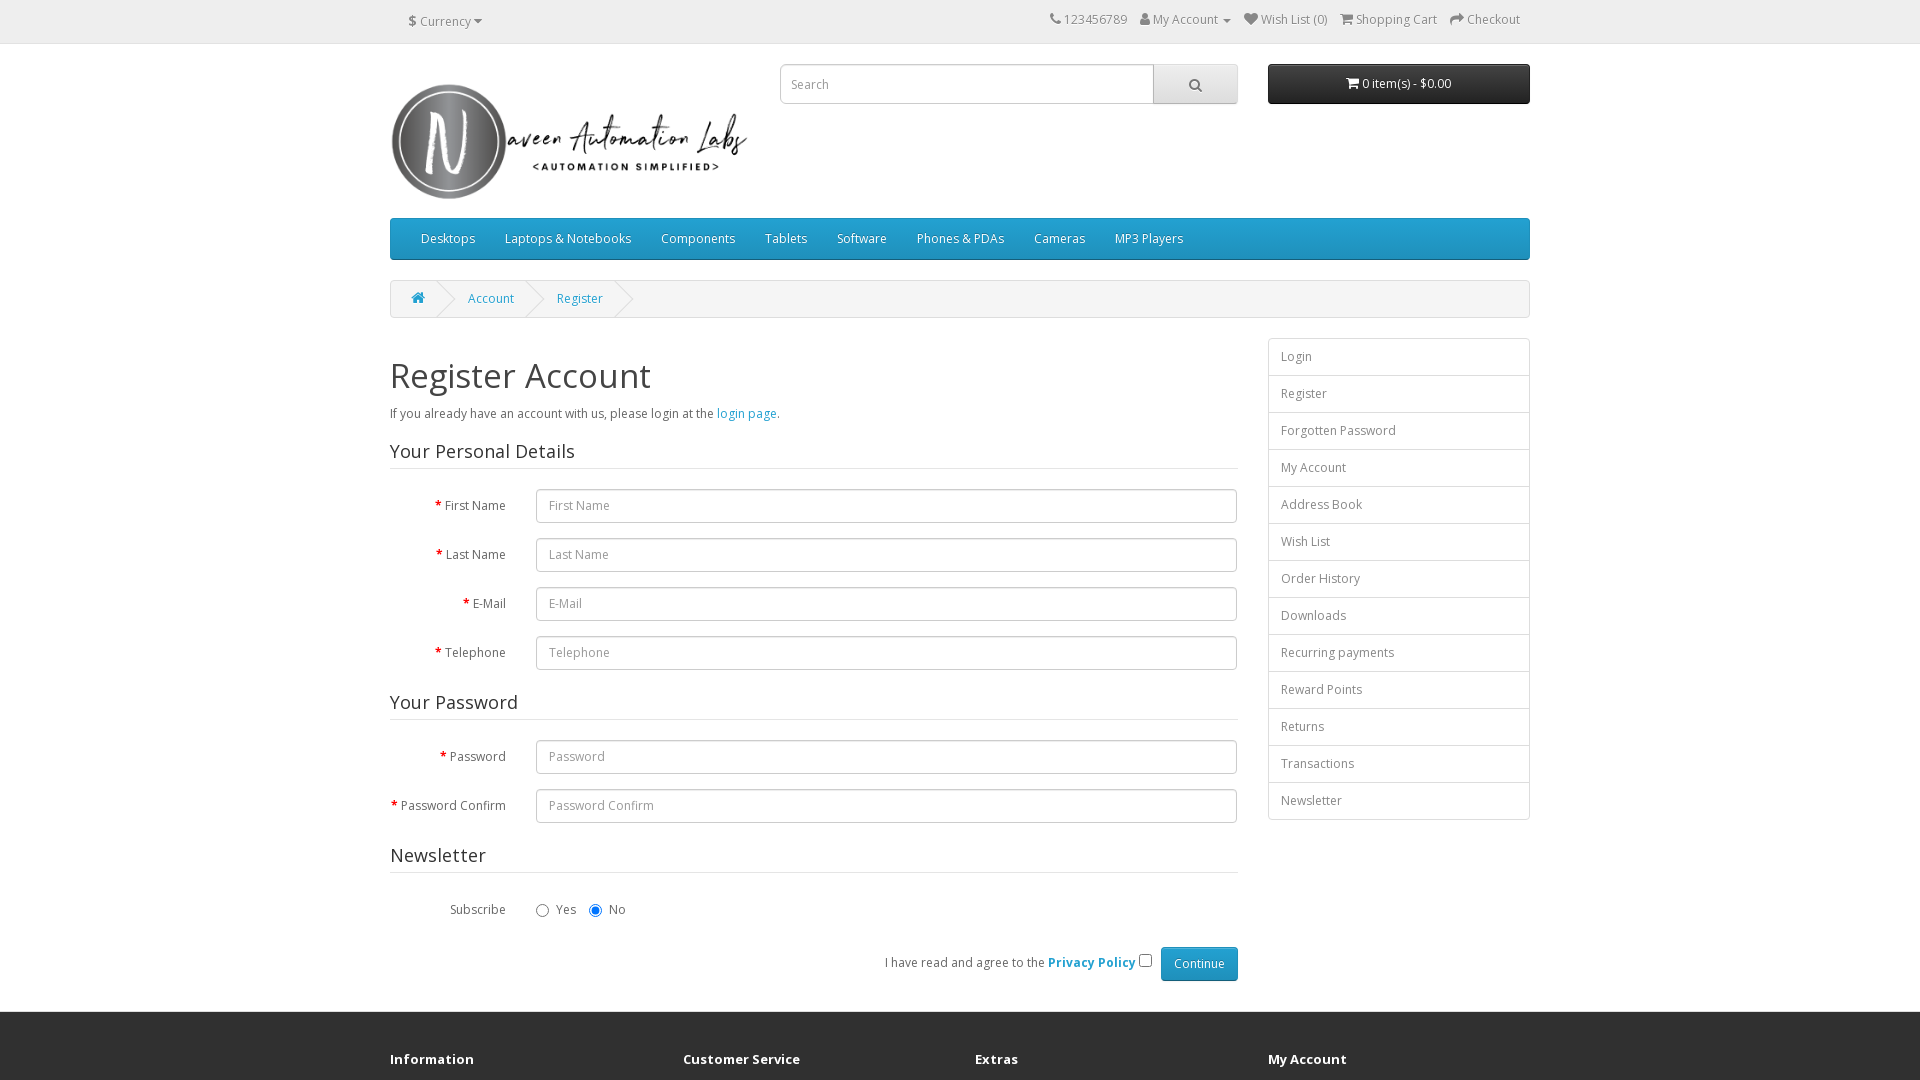

Retrieved CSS ::before pseudo-element content from firstname label
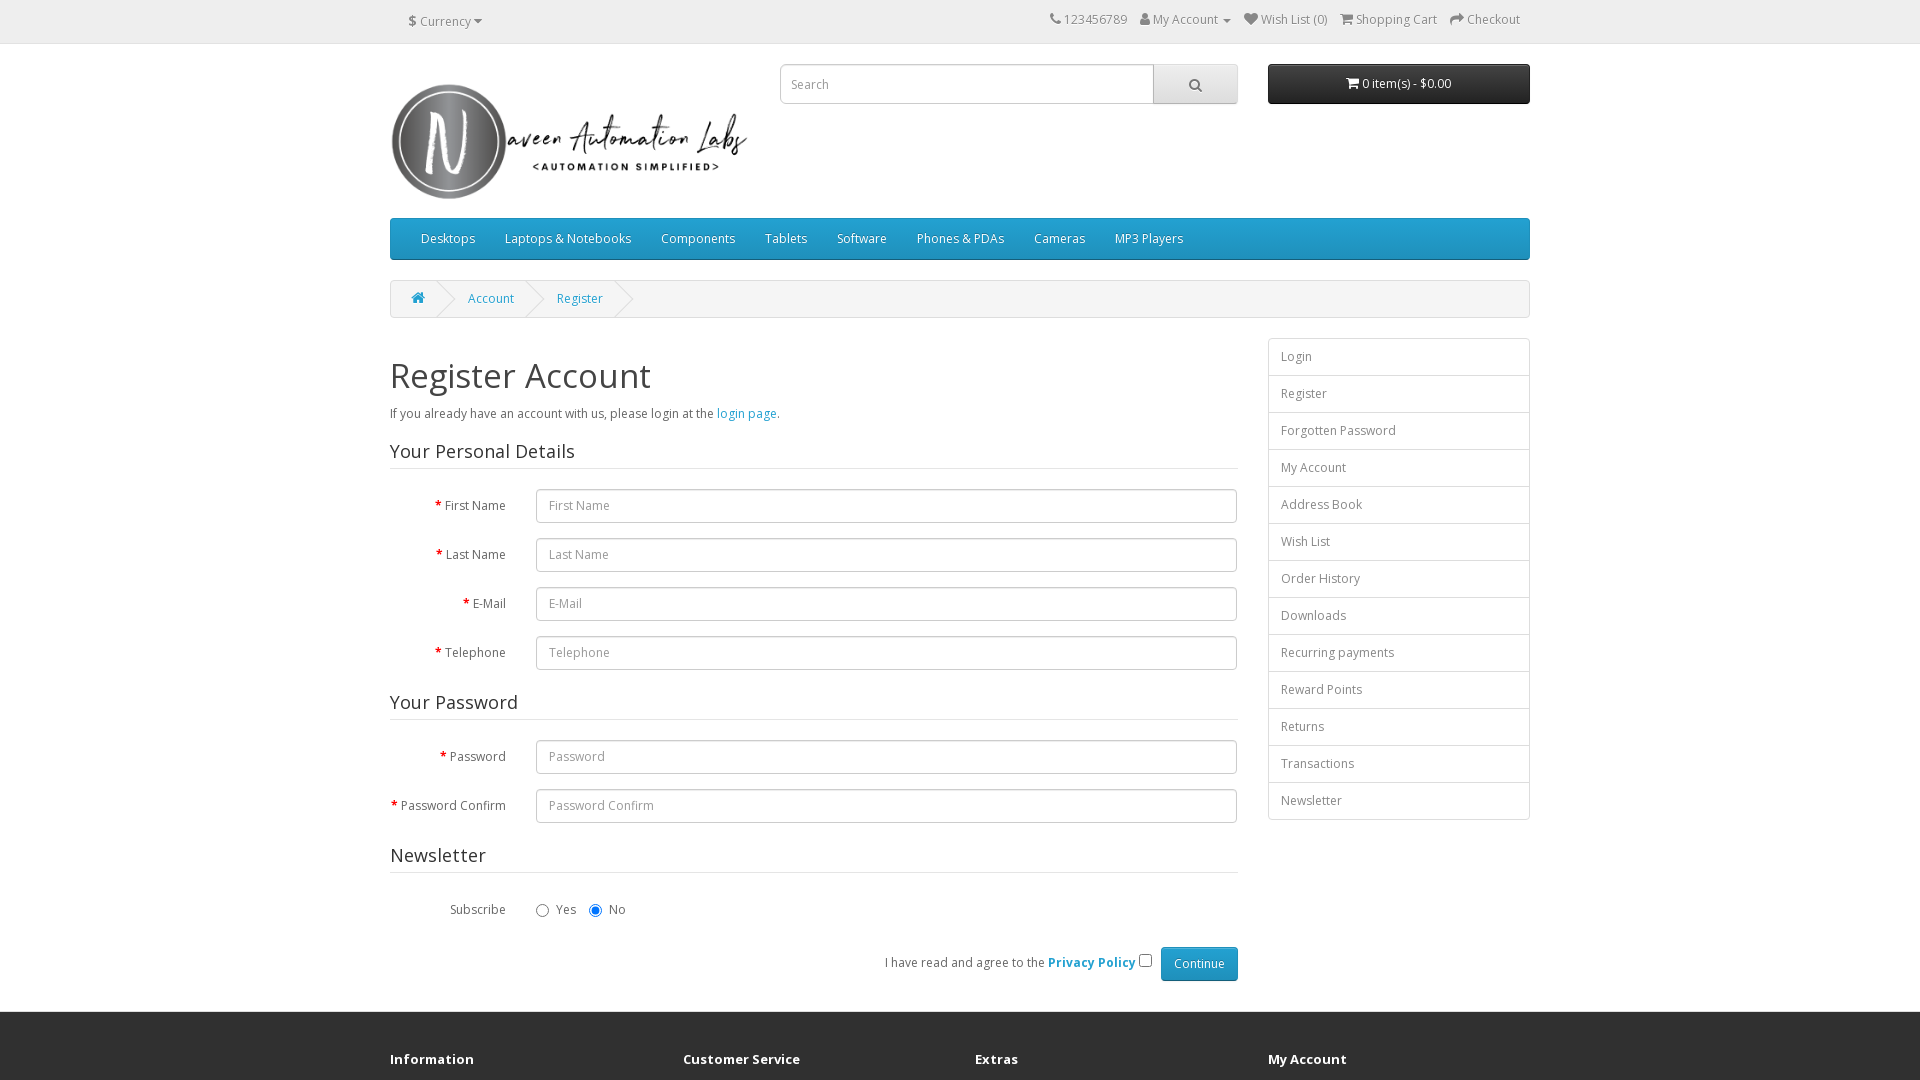

Verified that mandatory field indicator exists (pseudo-element content is not None)
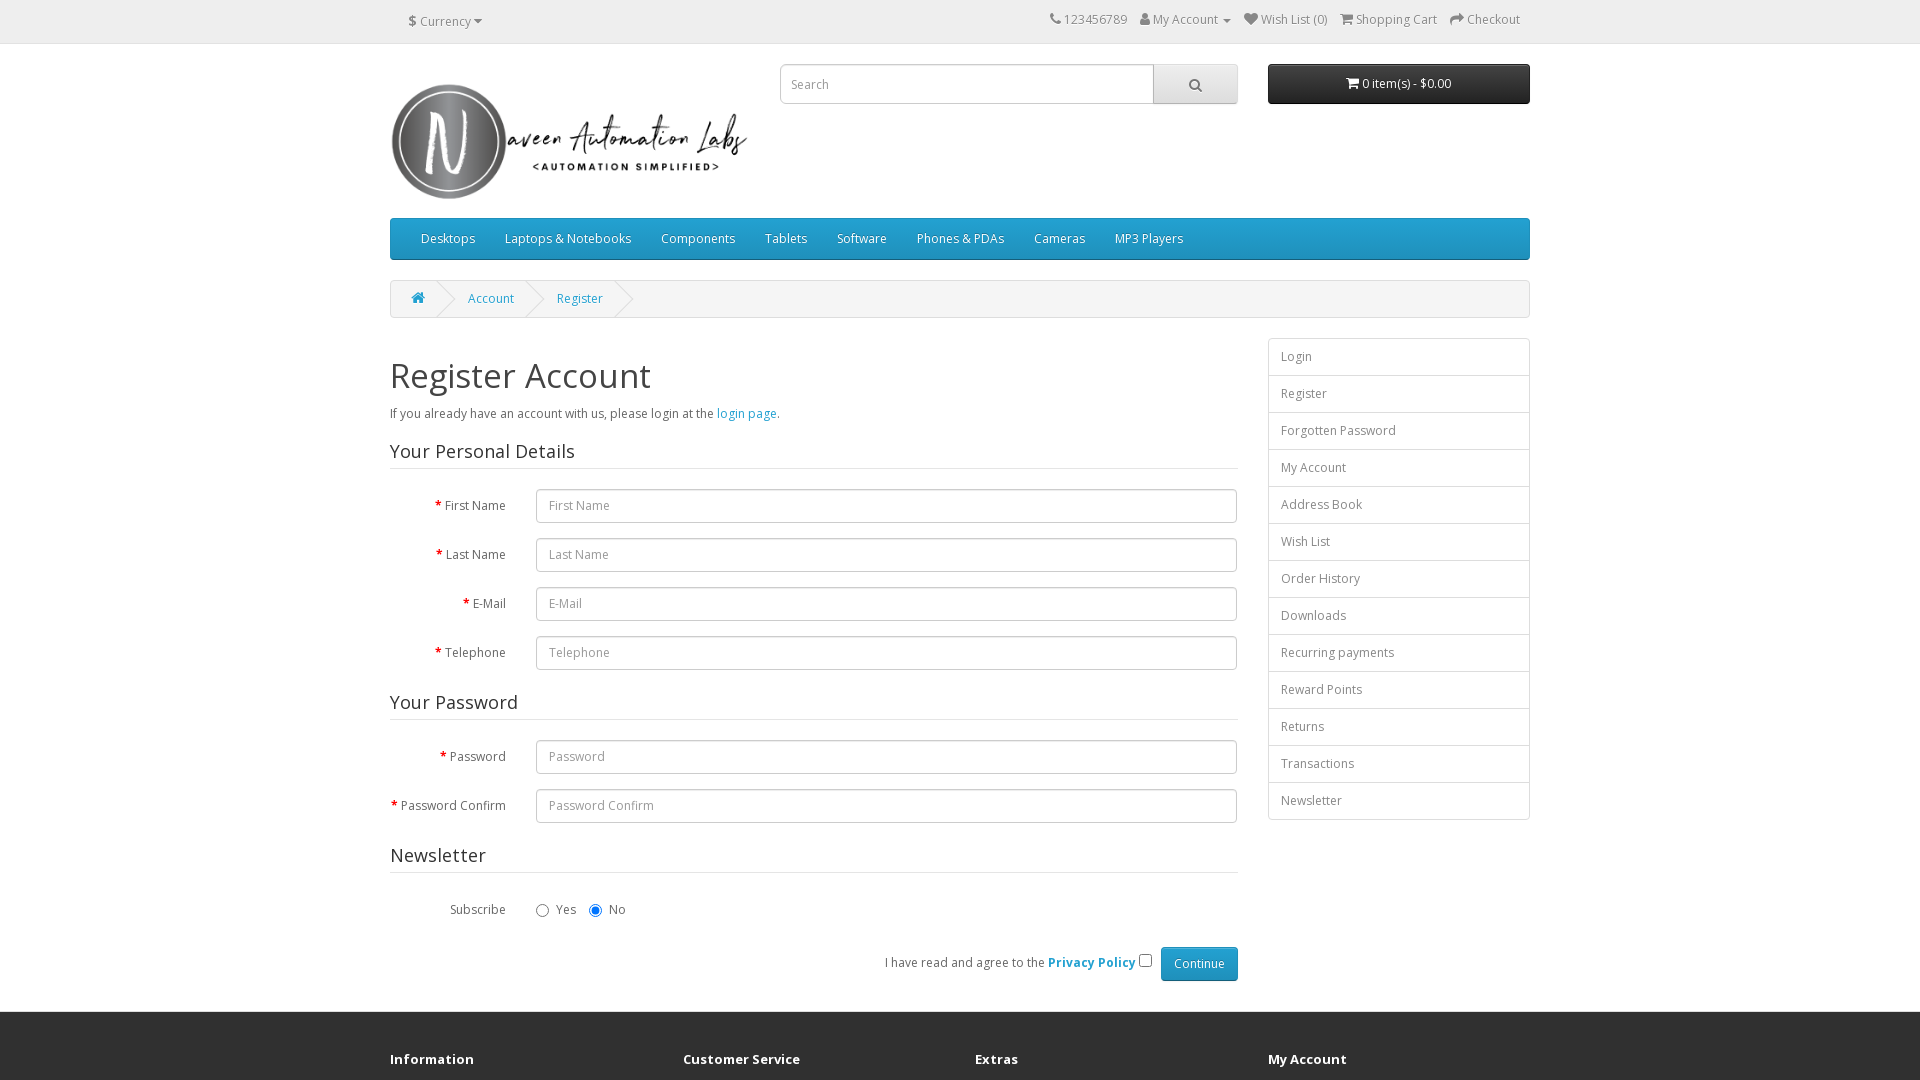

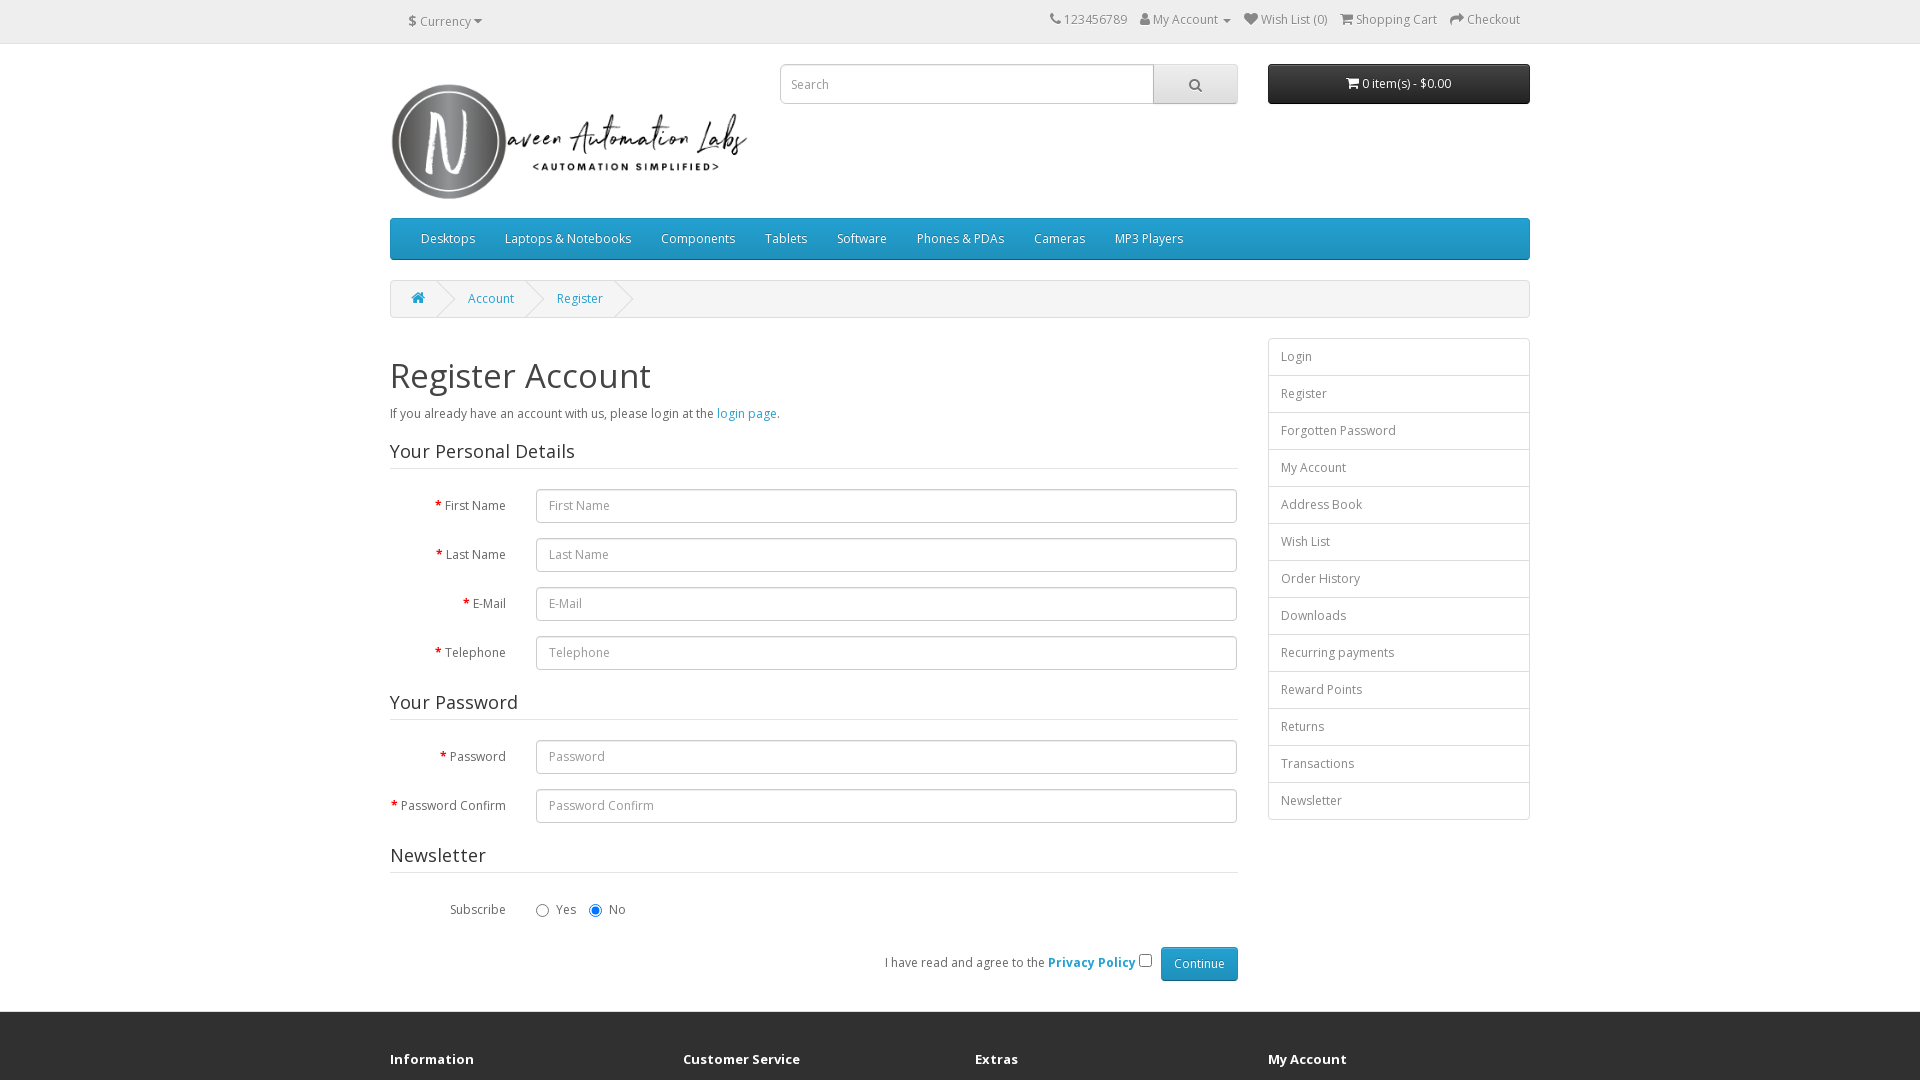